Tests drag-and-drop functionality on the jQuery UI droppable demo page by dragging an element from source to destination within an iframe

Starting URL: https://jqueryui.com/droppable/

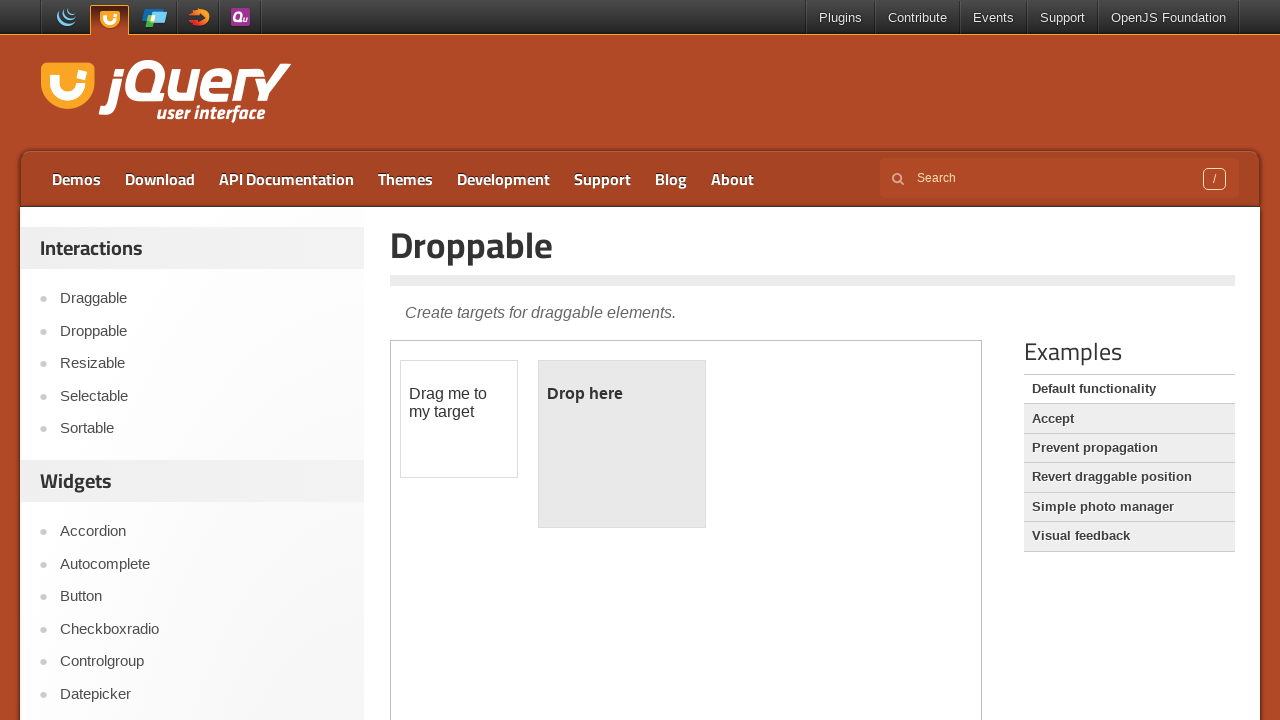

Navigated to jQuery UI droppable demo page
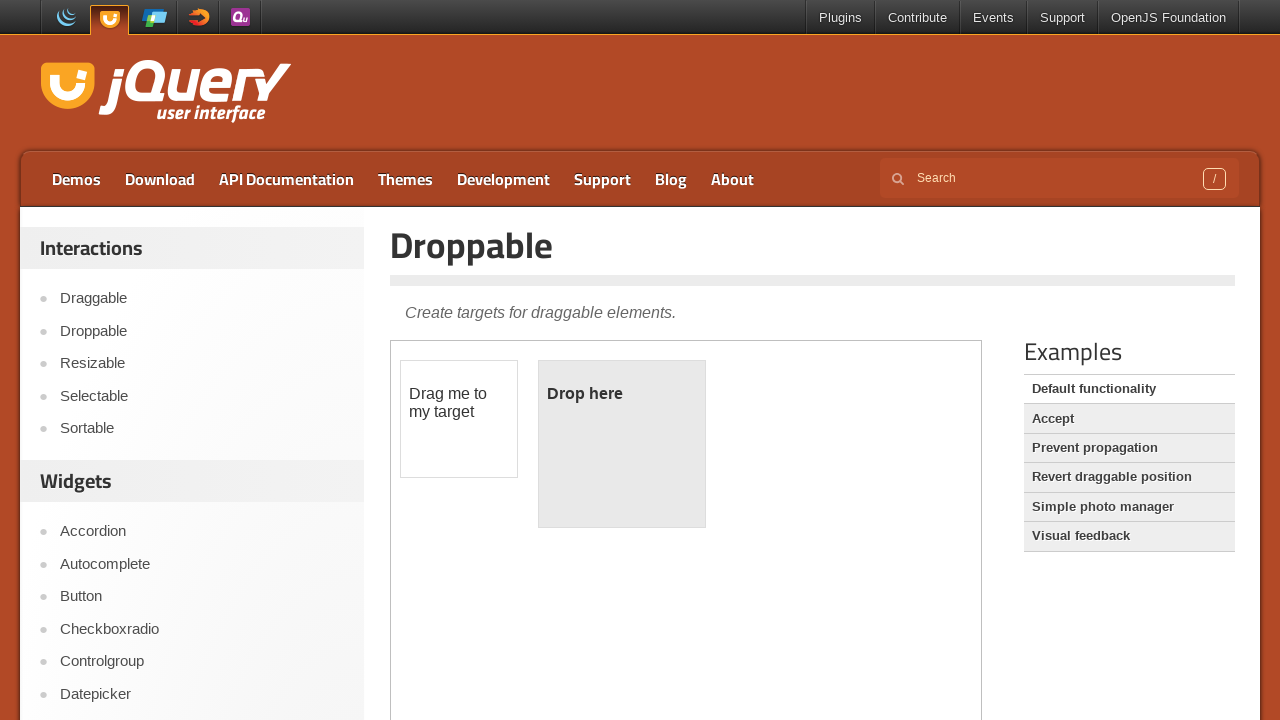

Located the demo iframe
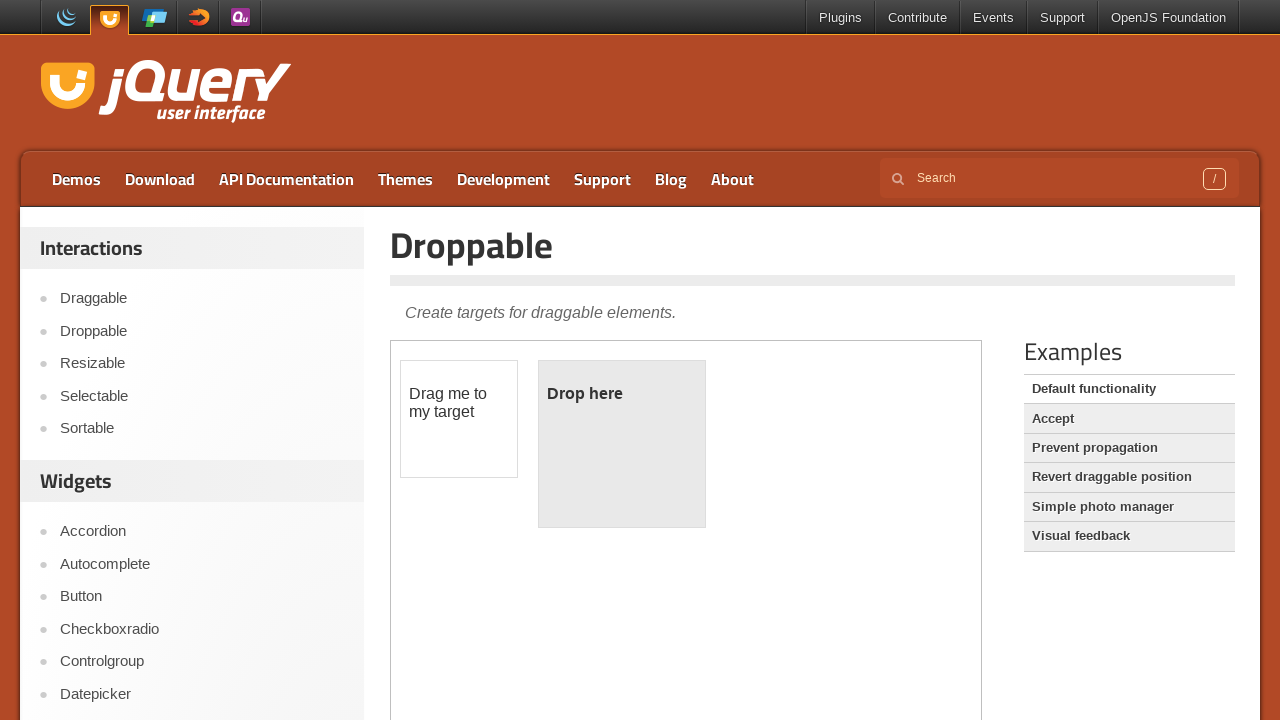

Located draggable source element within iframe
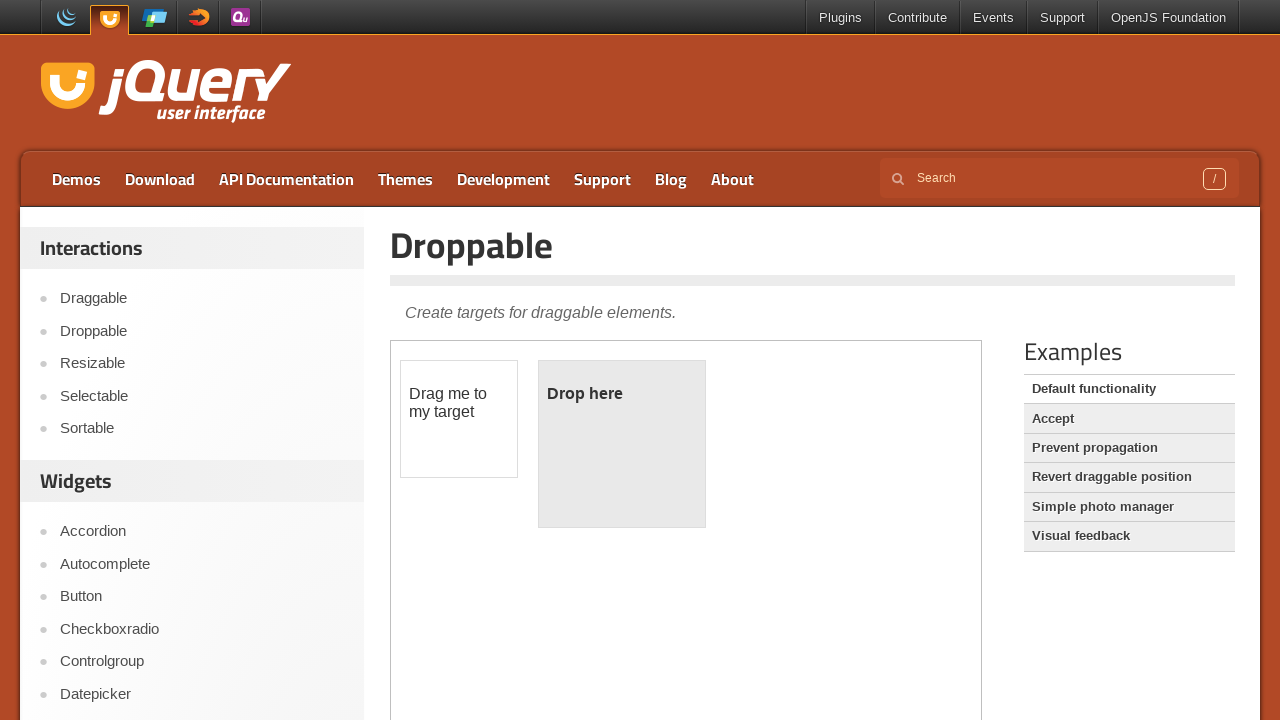

Located droppable destination element within iframe
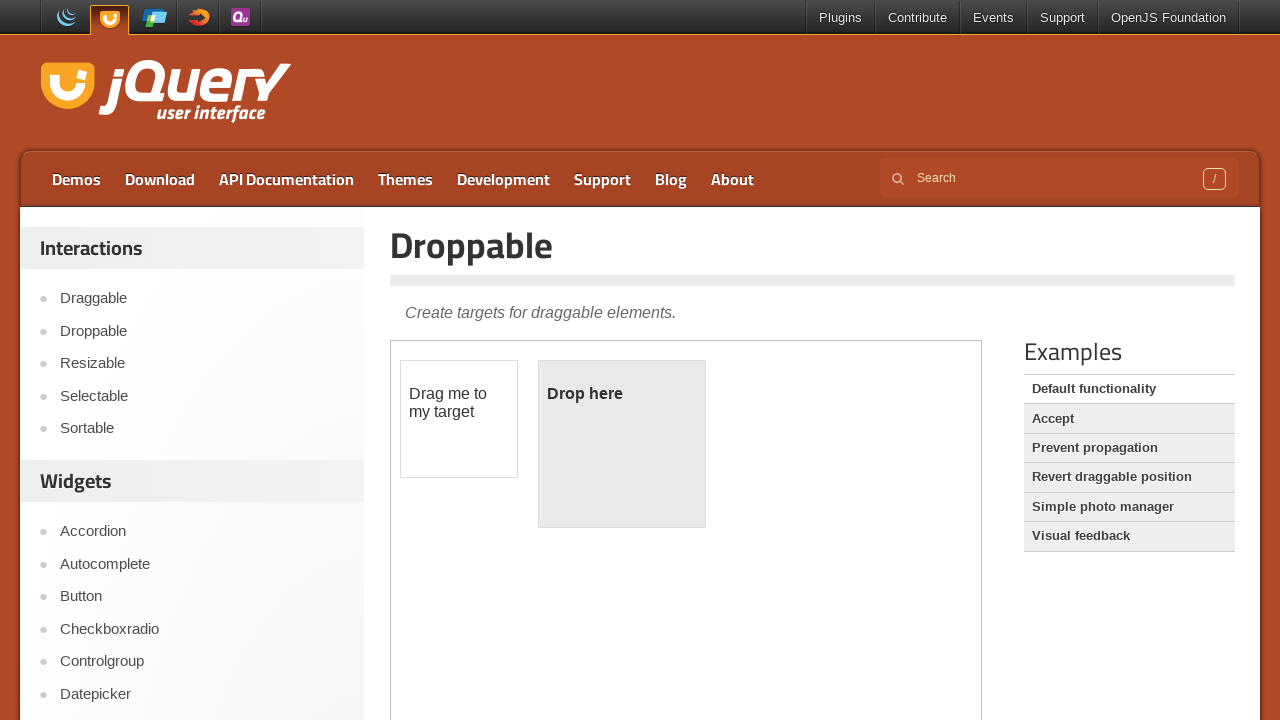

Dragged draggable element to droppable destination at (622, 444)
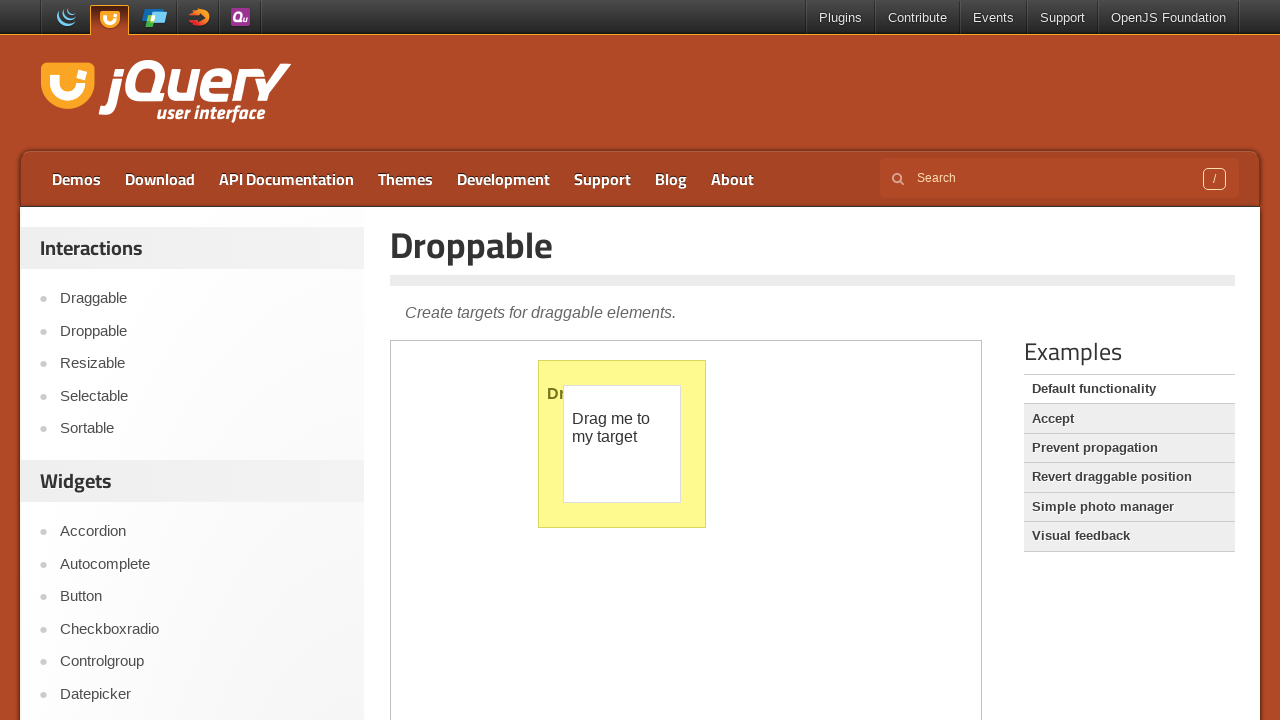

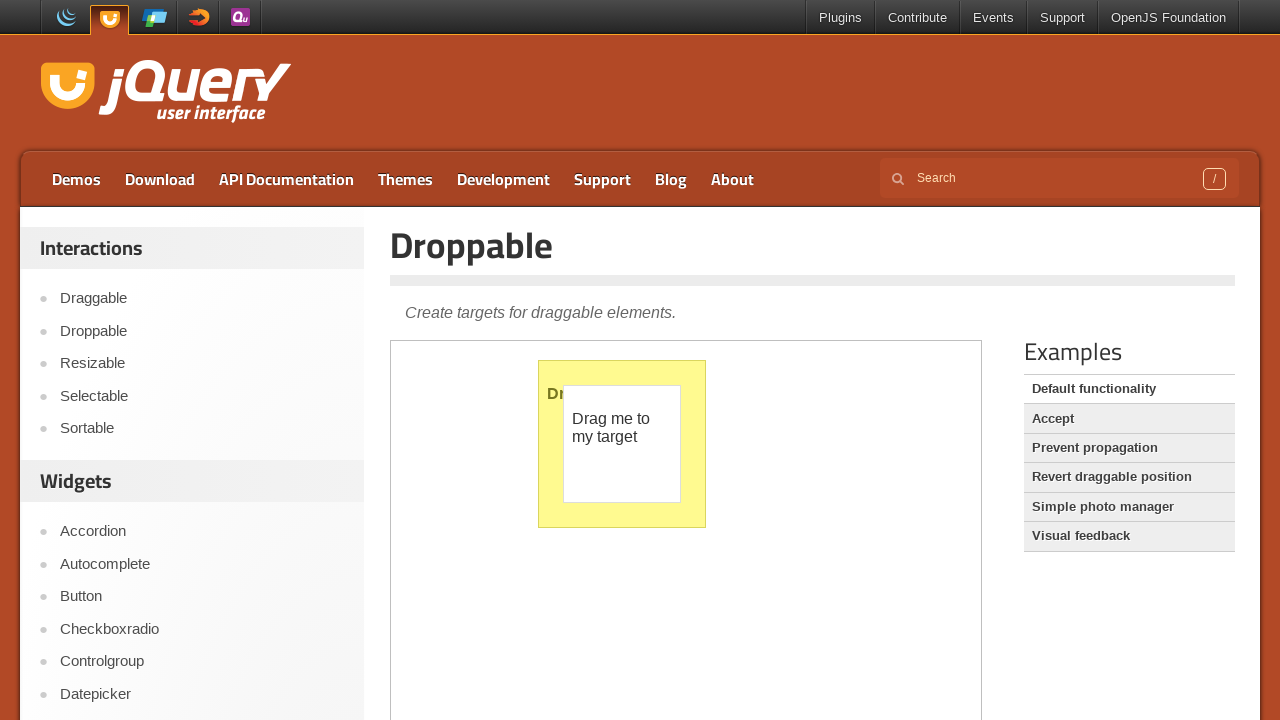